Tests keyboard input events by pressing the 'S' key and then performing Ctrl+A and Ctrl+C keyboard shortcuts on an input events training page.

Starting URL: https://v1.training-support.net/selenium/input-events

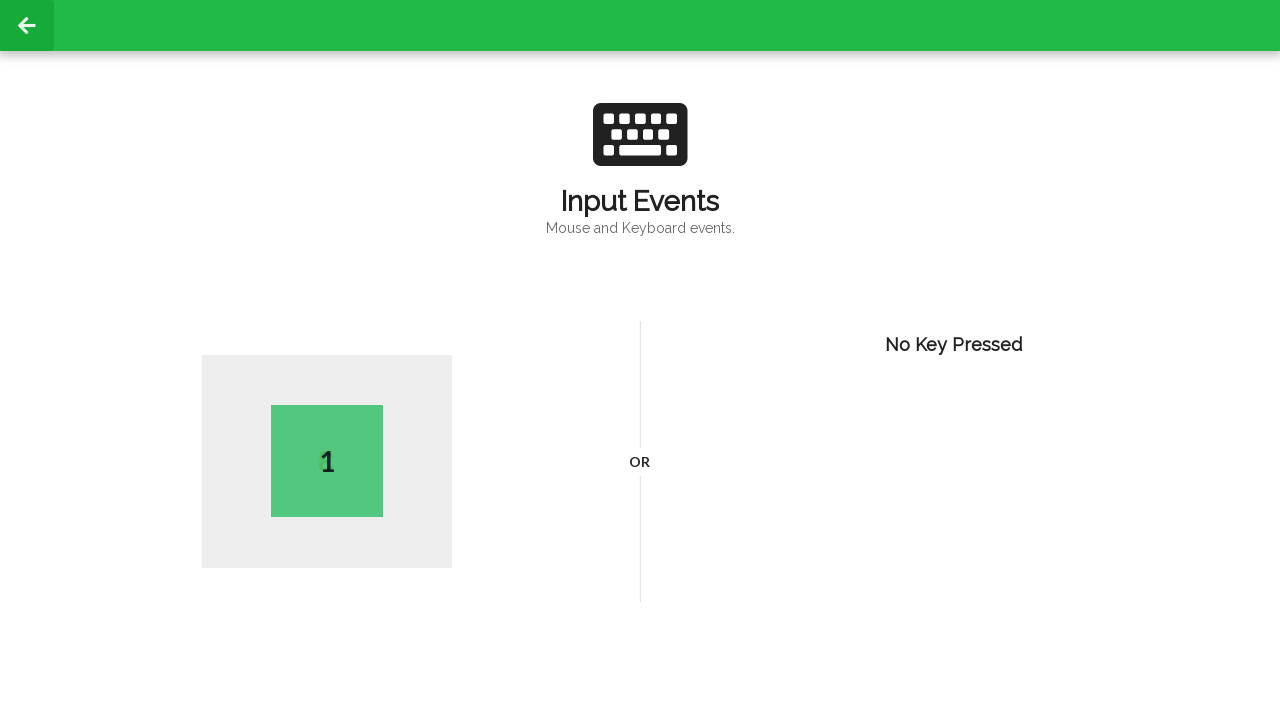

Navigated to input events training page
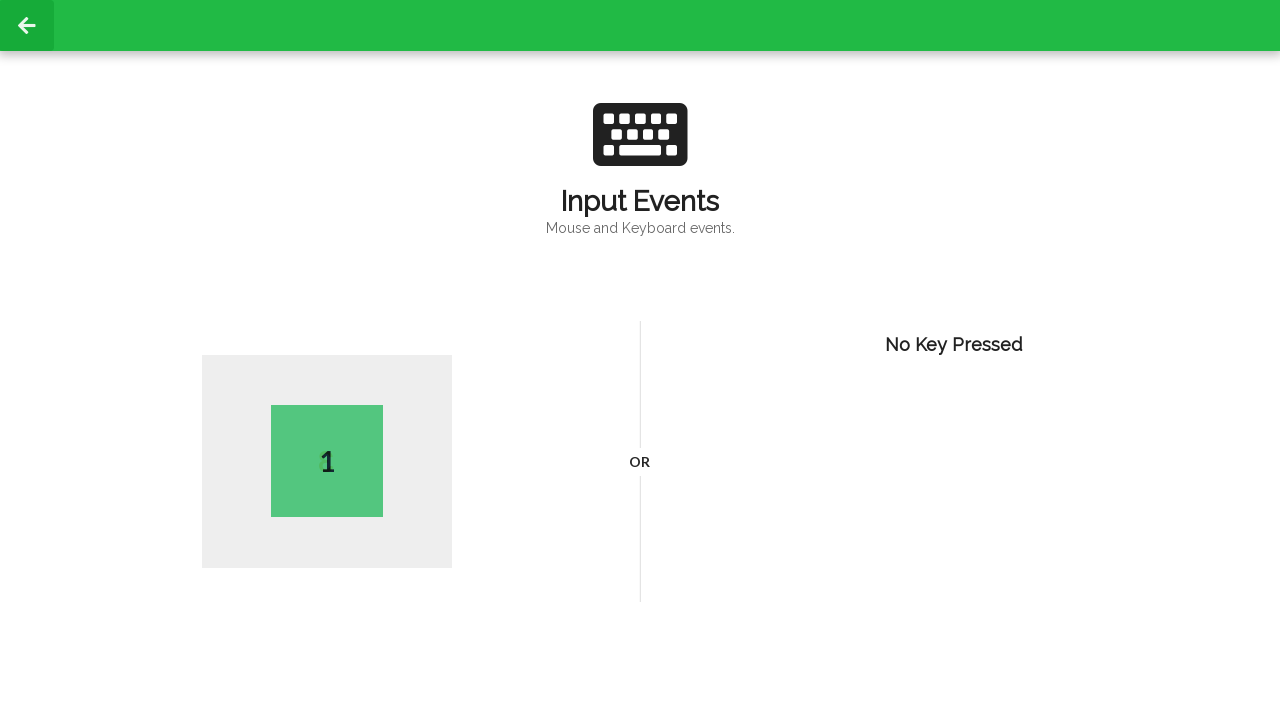

Pressed the 'S' key
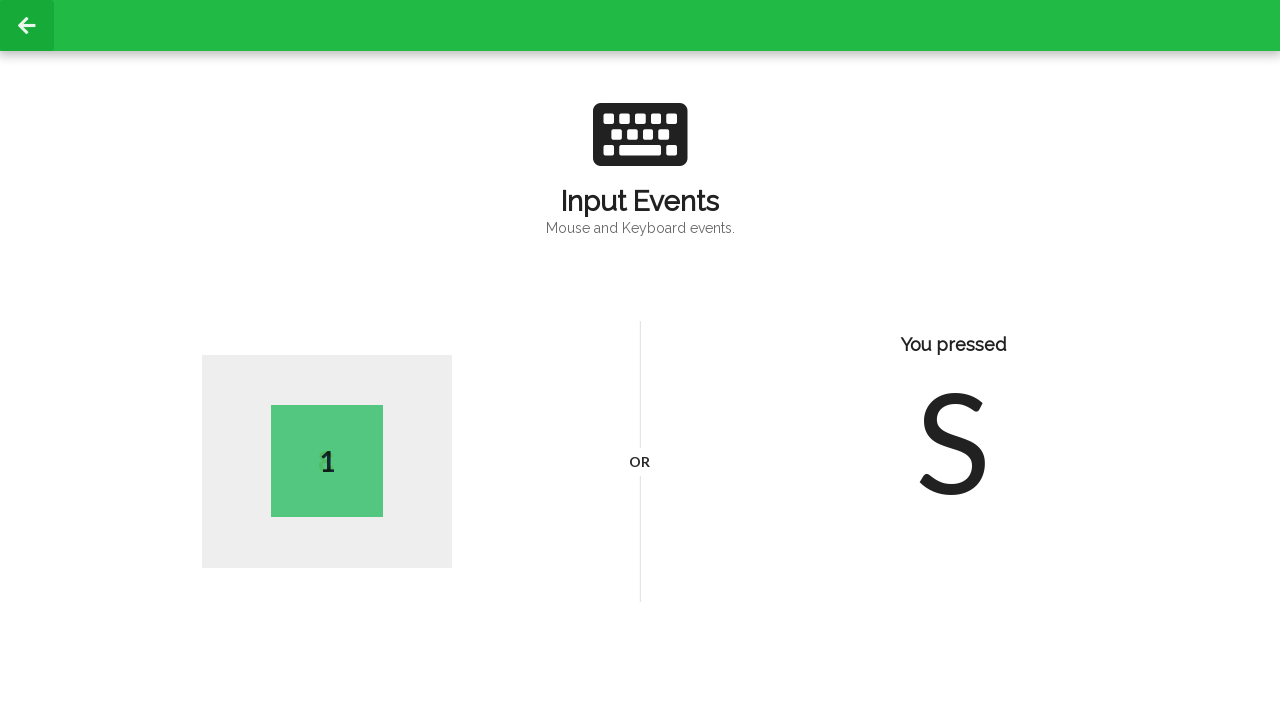

Pressed Ctrl+A to select all
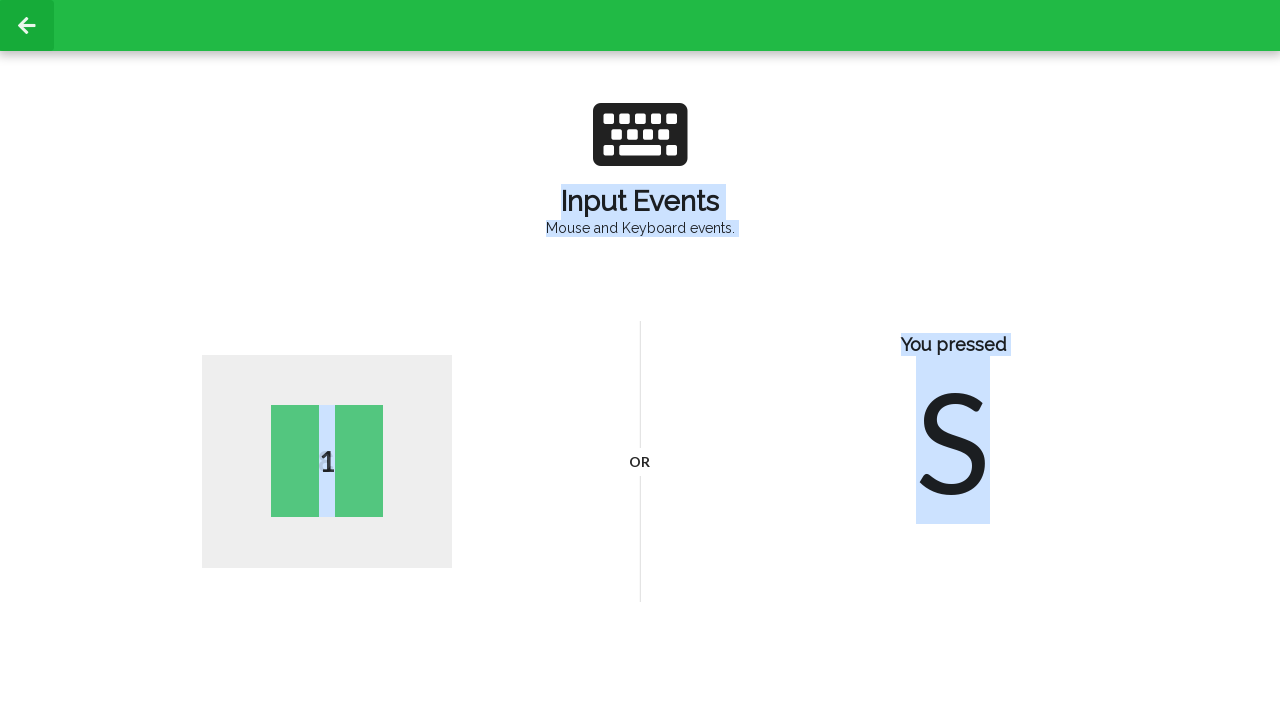

Pressed Ctrl+C to copy
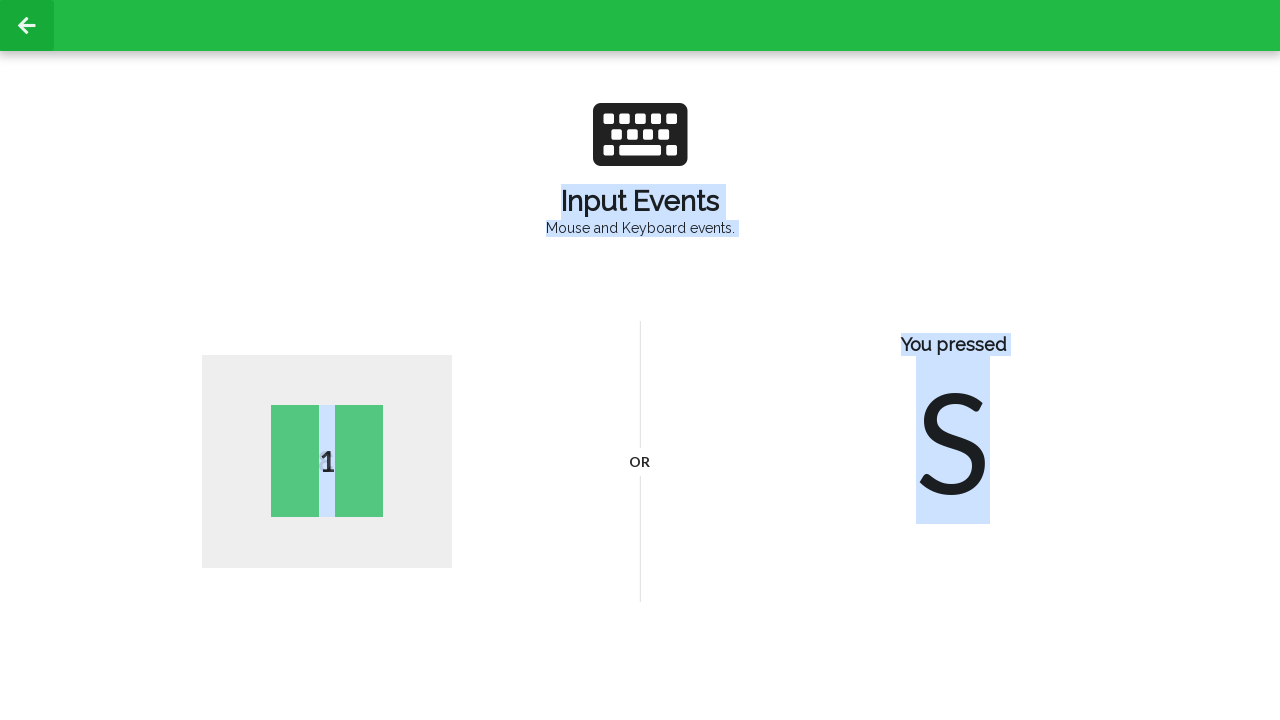

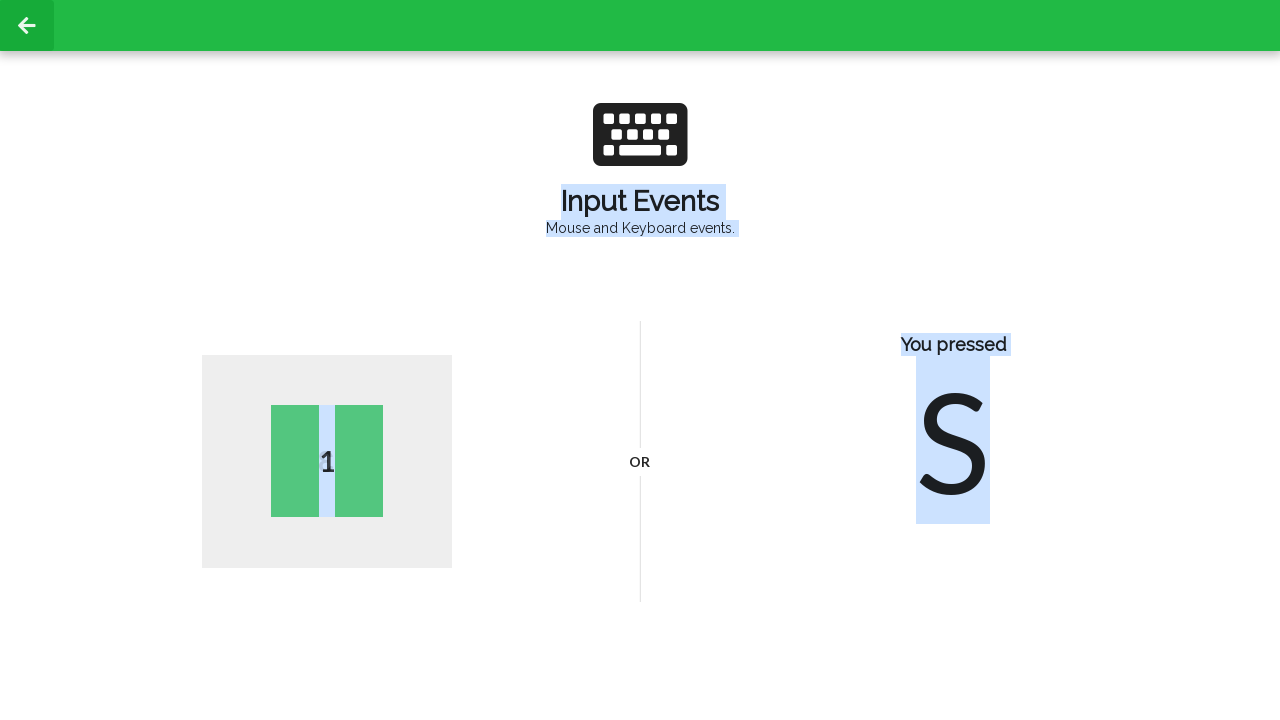